Tests window handling by clicking a link that opens a new tab/window, then switches between the parent and child windows to verify both are accessible.

Starting URL: https://opensource-demo.orangehrmlive.com/web/index.php/auth/login

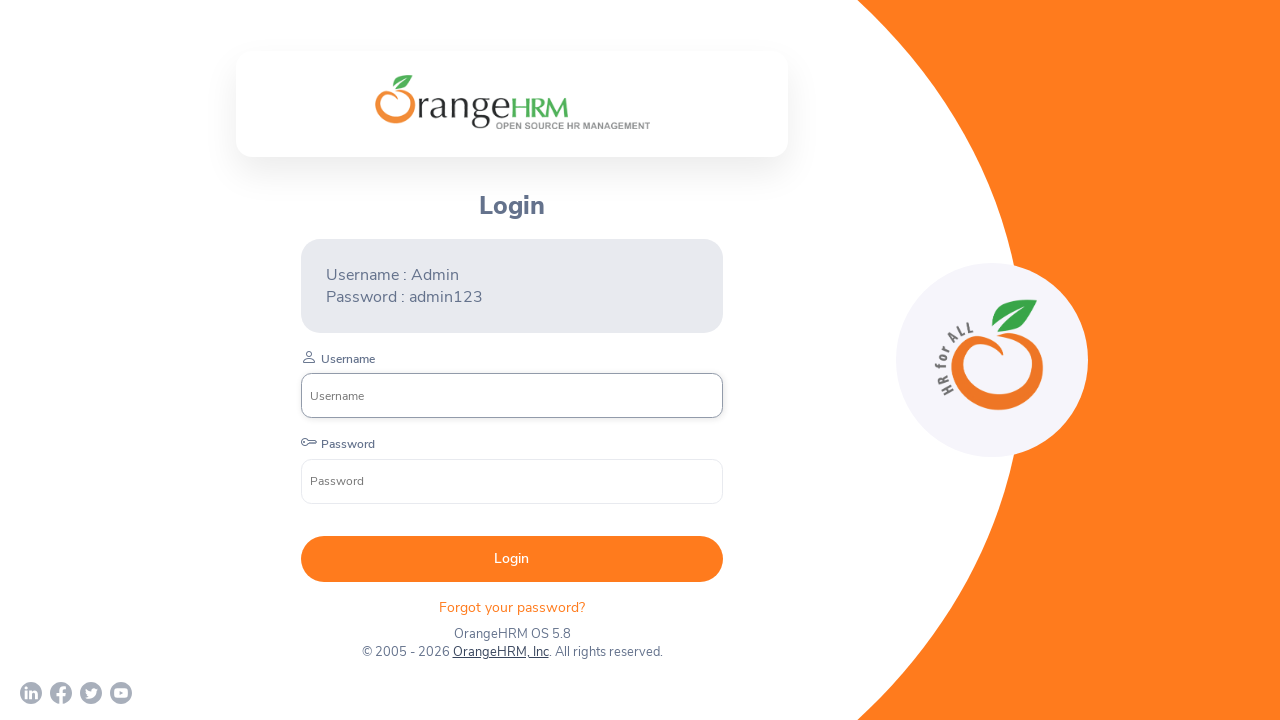

Waited for page to load with networkidle state
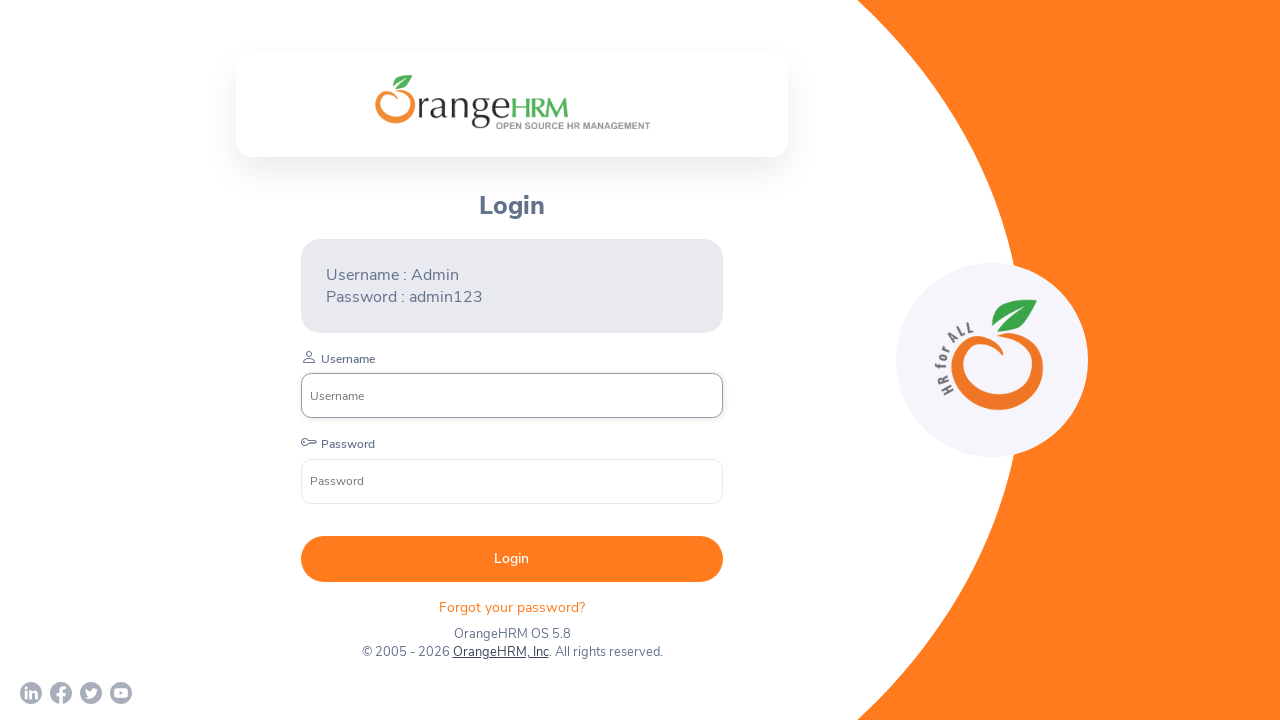

Identified parent page/window
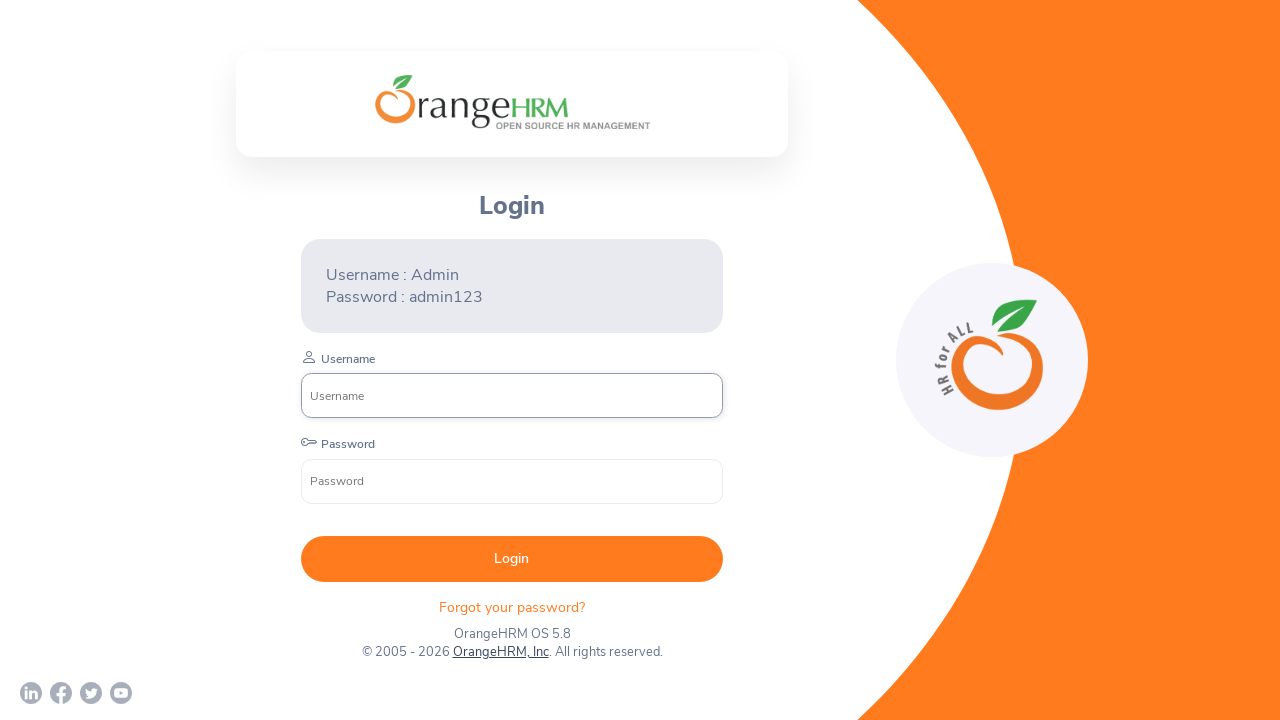

Clicked OrangeHRM, Inc link to open new window/tab at (500, 652) on xpath=//a[text()='OrangeHRM, Inc']
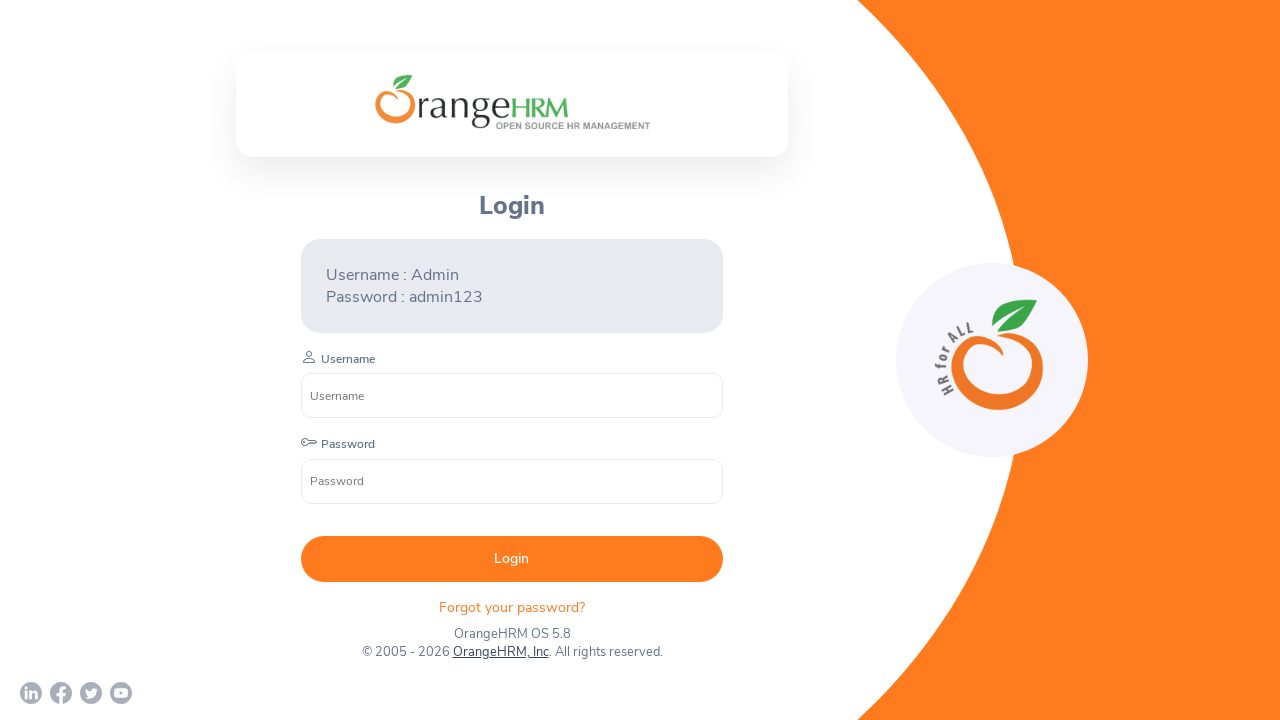

Captured new child page/window handle
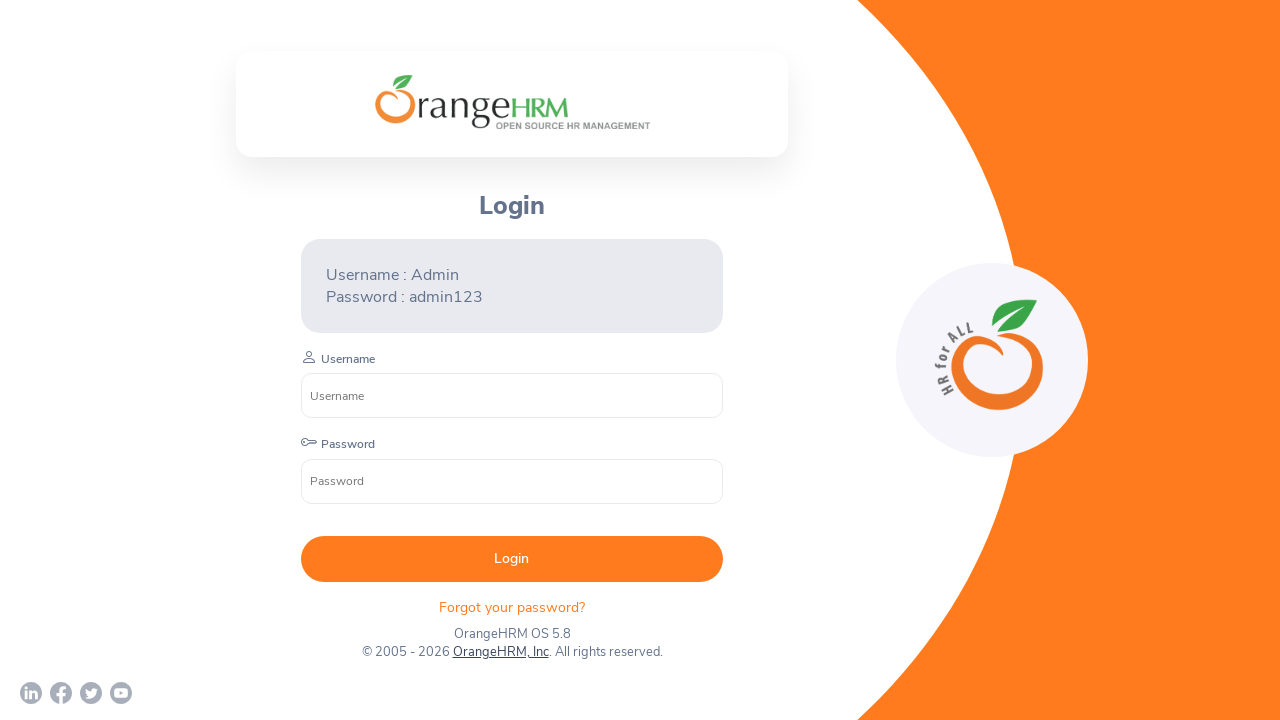

Waited for child page to load with domcontentloaded state
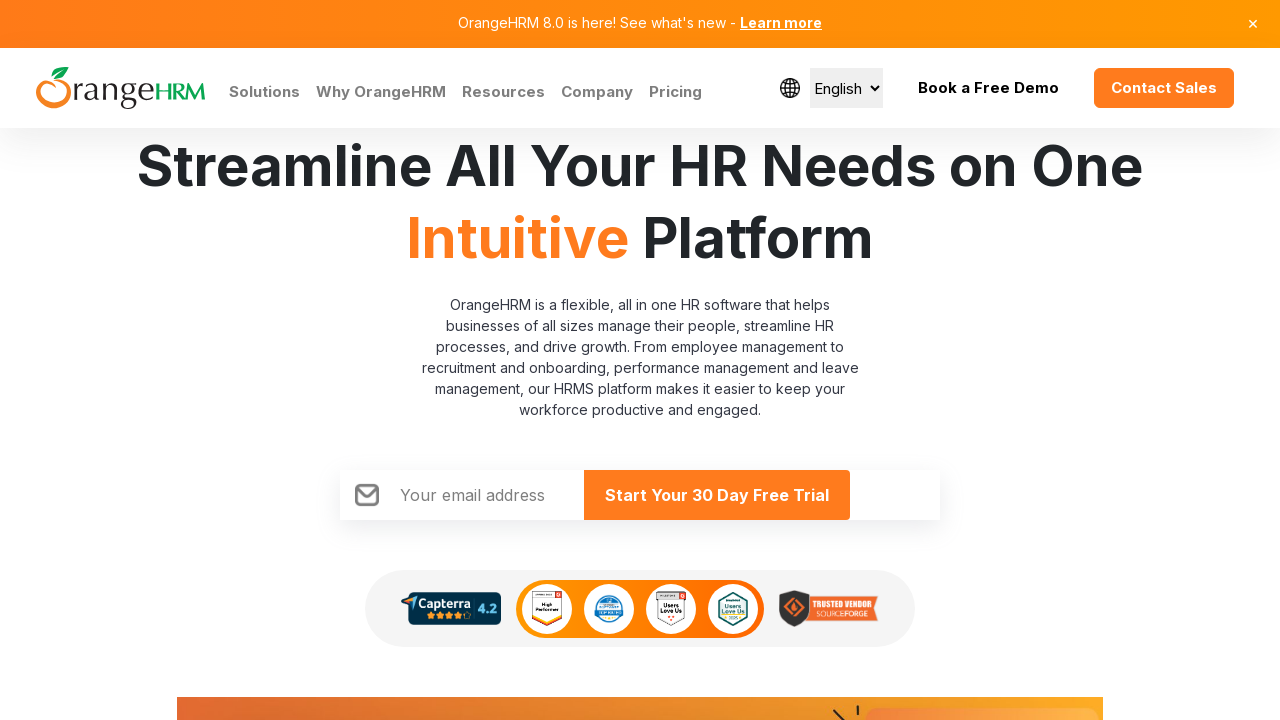

Retrieved parent window title: OrangeHRM
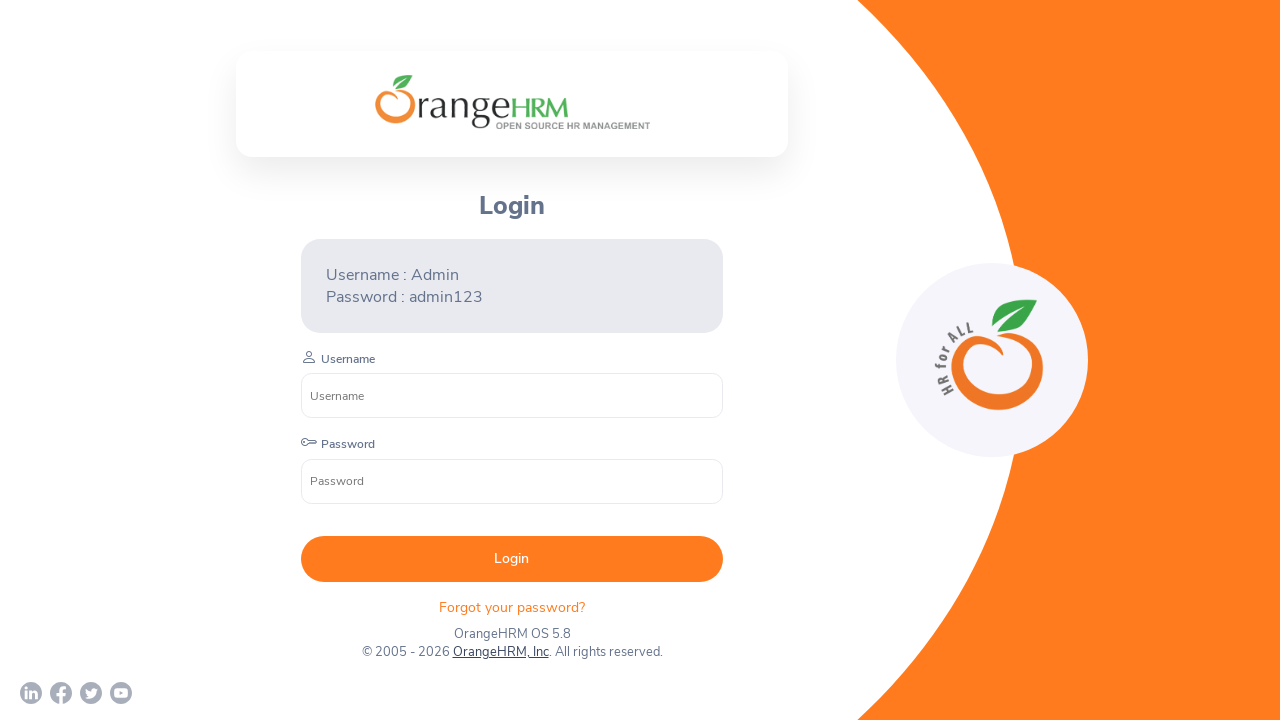

Retrieved child window title: Human Resources Management Software | HRMS | OrangeHRM
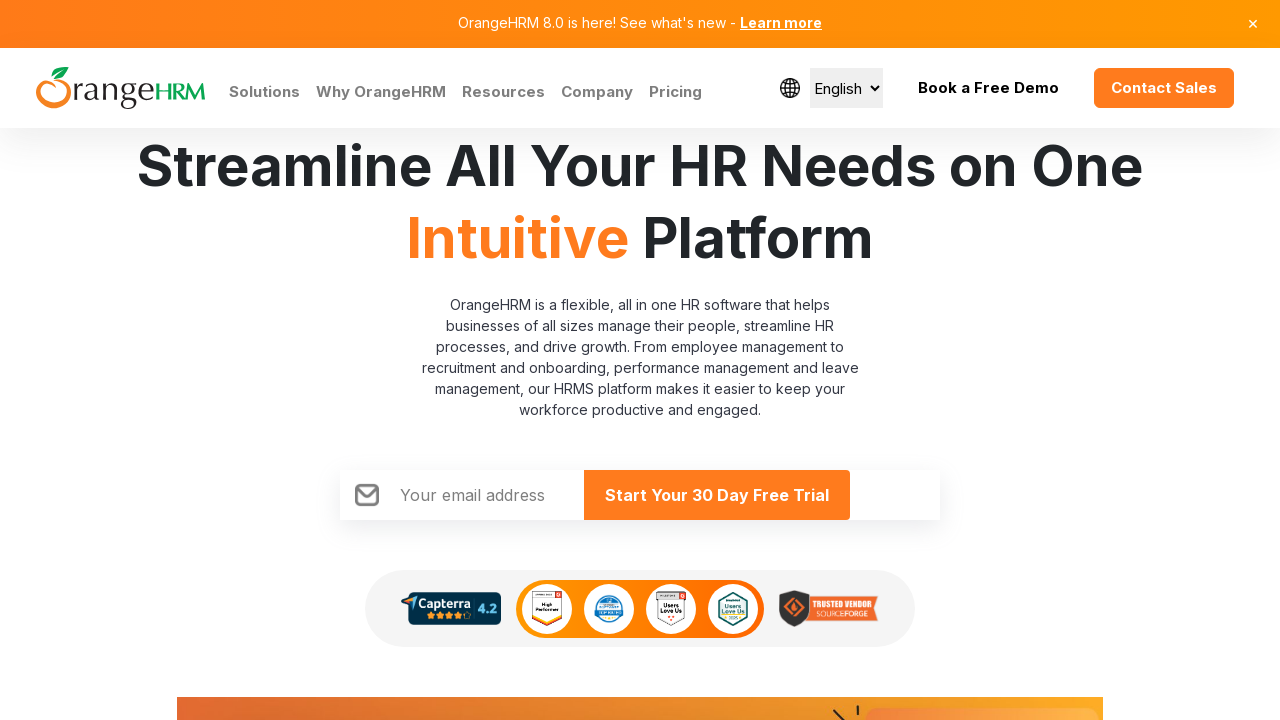

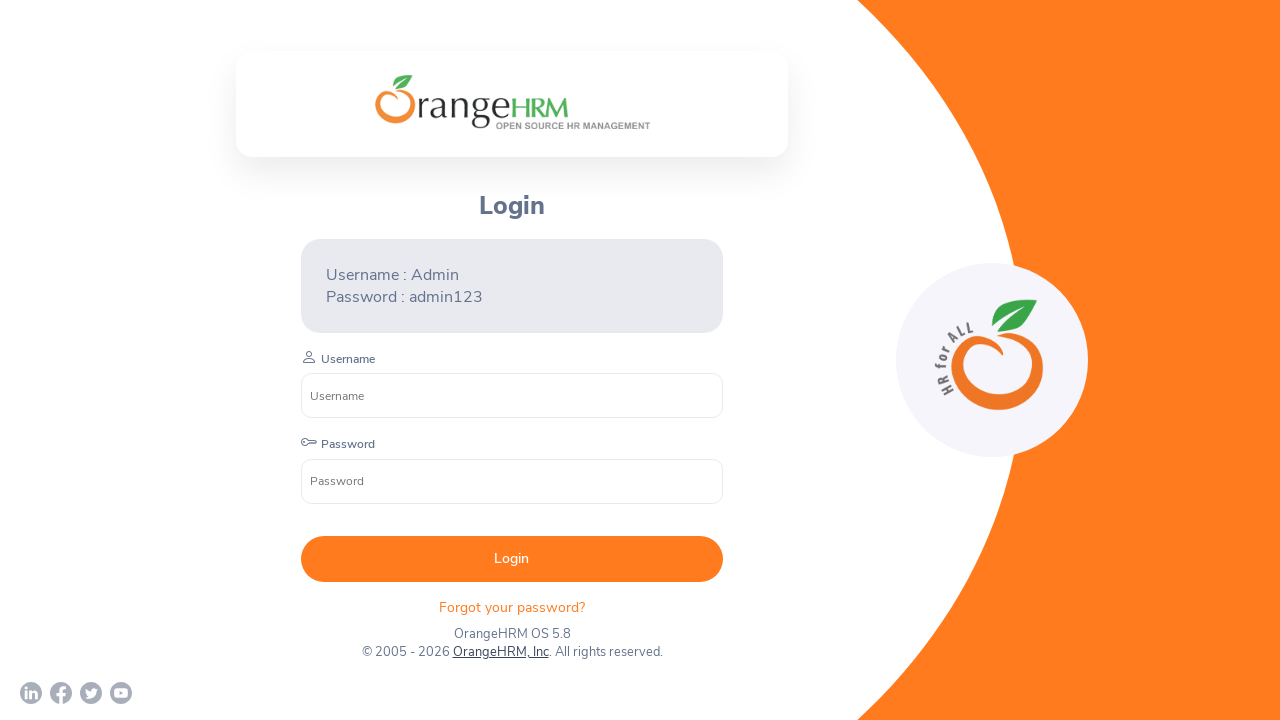